Tests the error dialog close button functionality after attempting login without password

Starting URL: https://www.saucedemo.com/

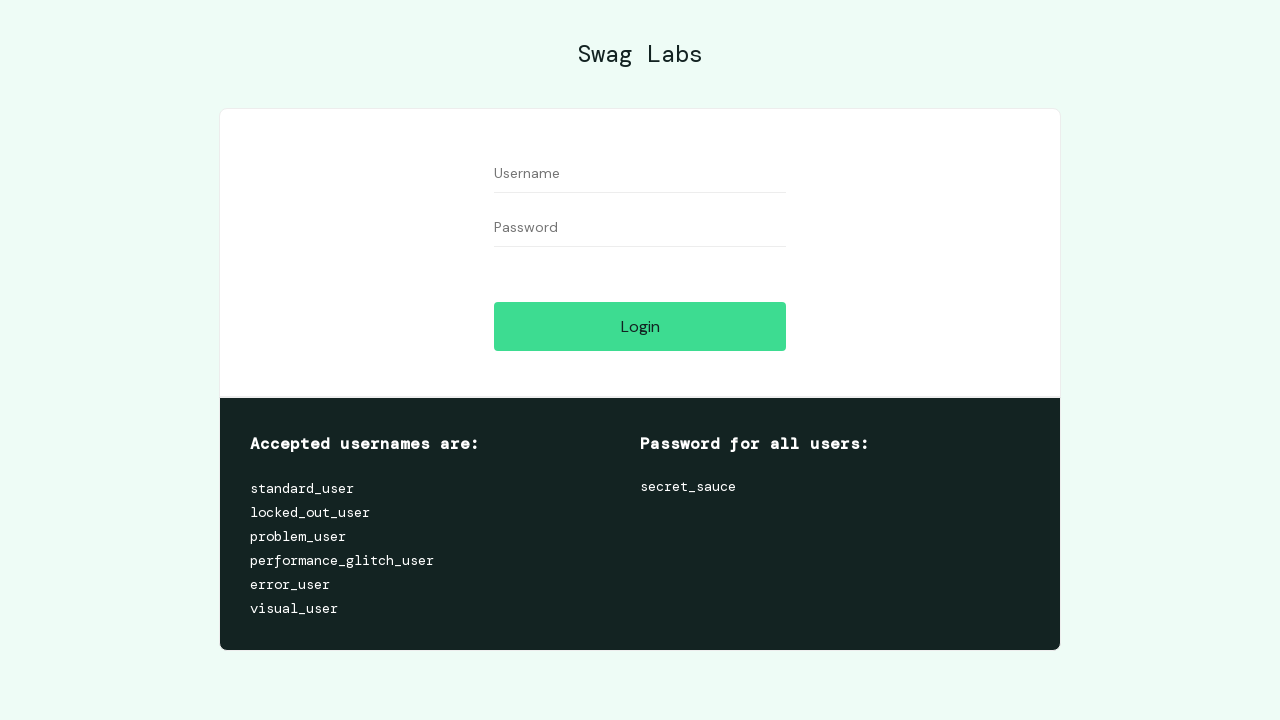

Filled username field with 'testuser456' on #user-name
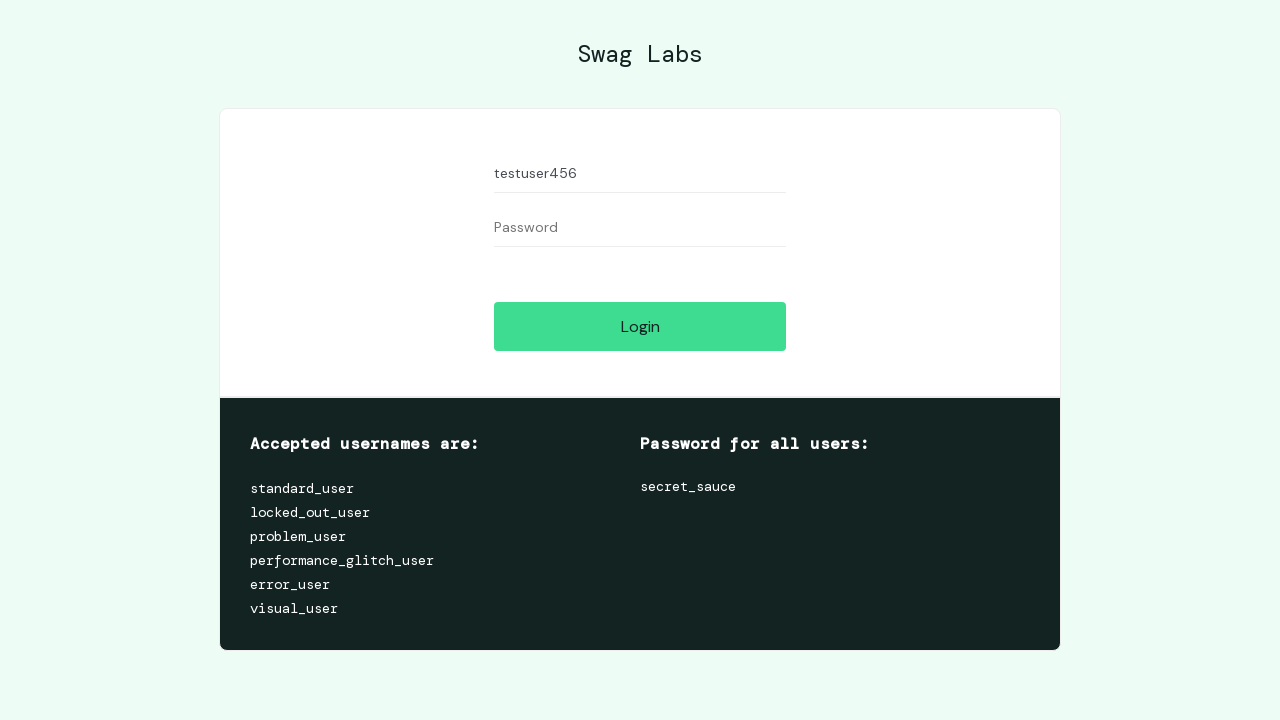

Clicked login button without entering password at (640, 326) on #login-button
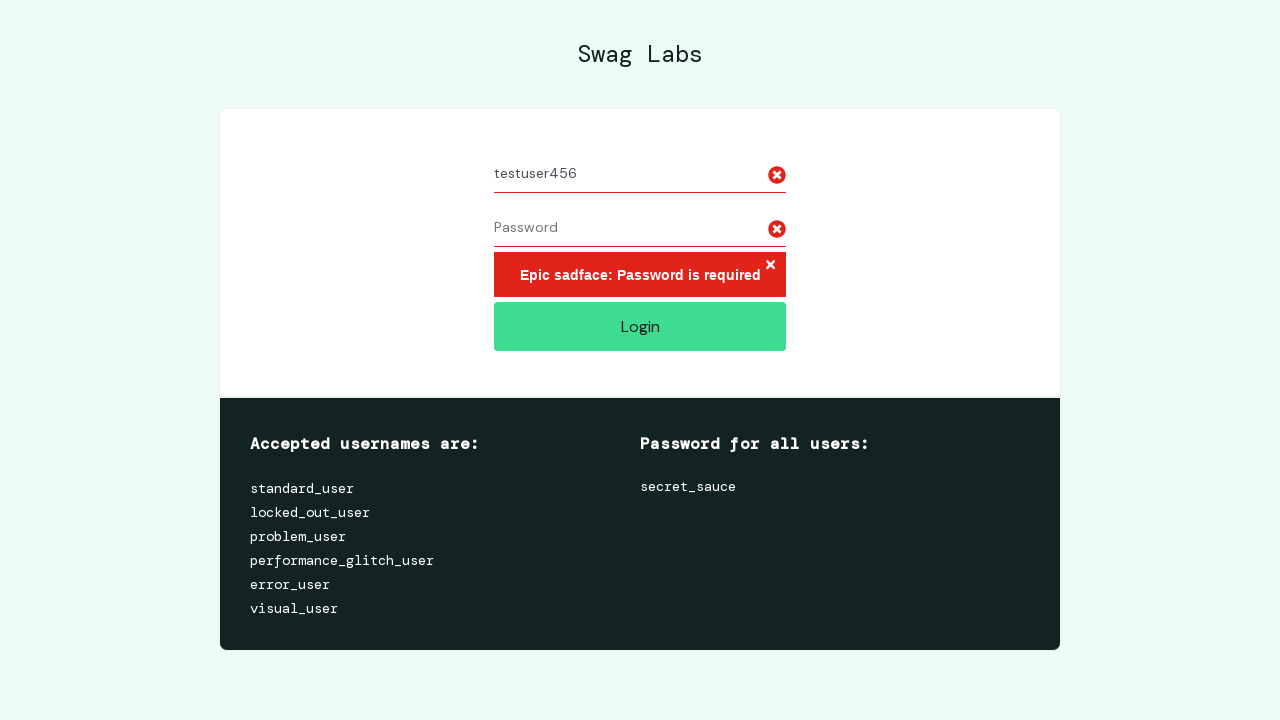

Clicked error dialog close button at (770, 266) on .error-button
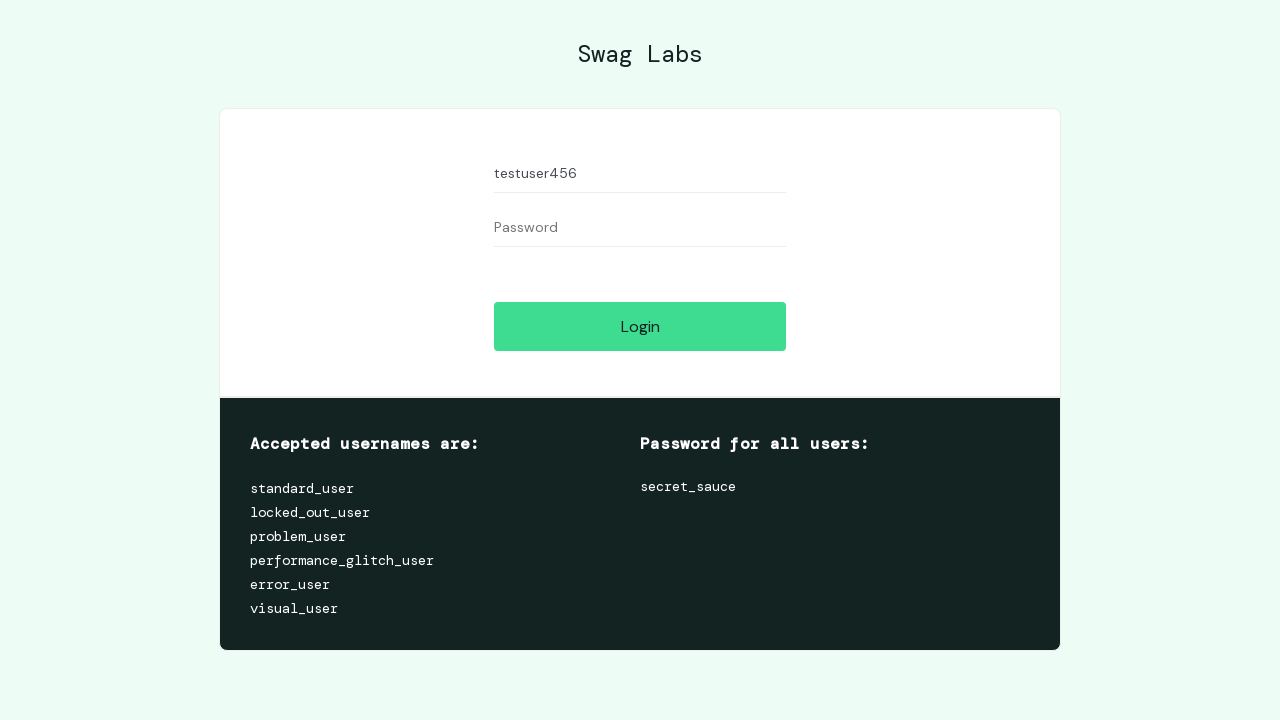

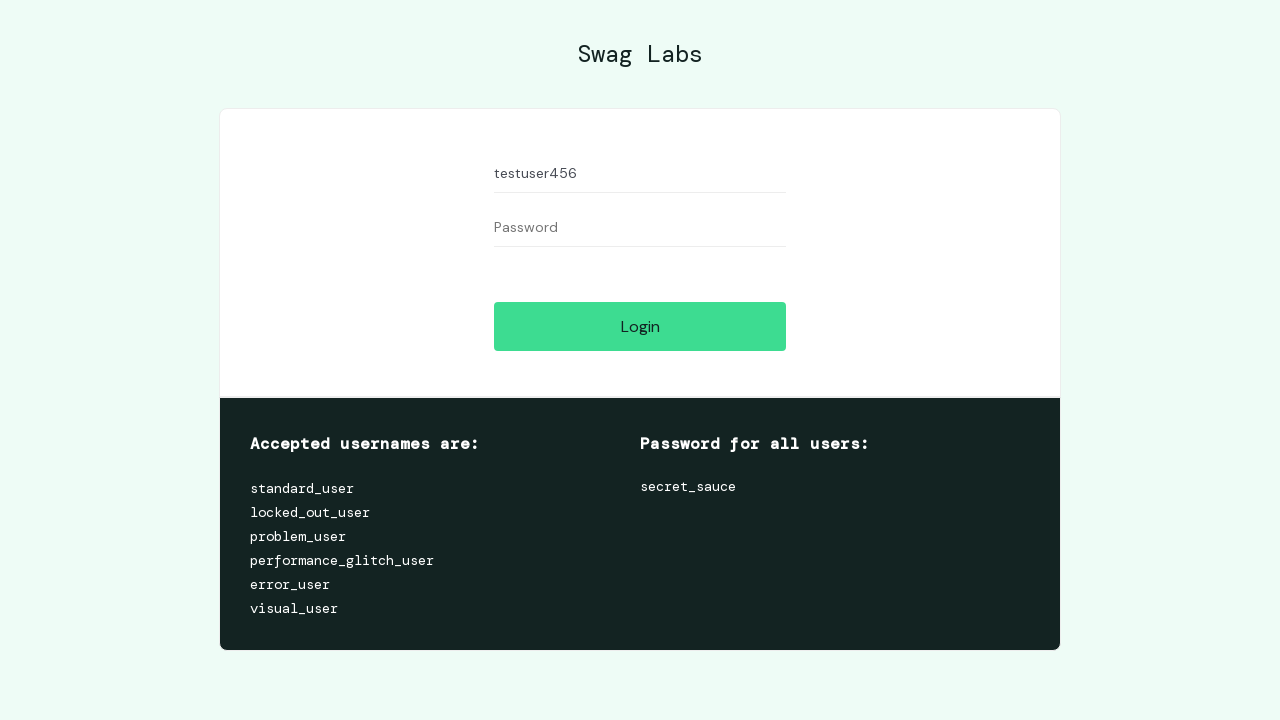